Navigates to NSE India website and hovers over Market Data menu to click on Equity & SME Market submenu option

Starting URL: https://www.nseindia.com/

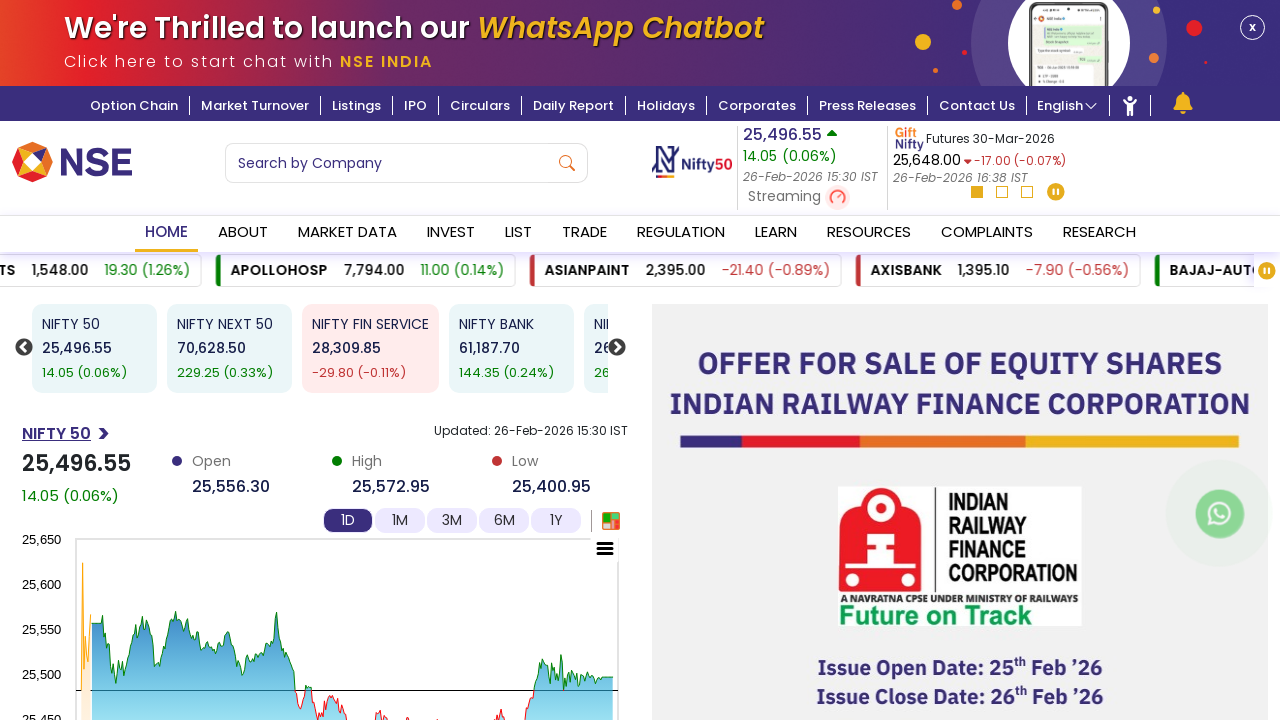

Hovered over Market Data menu item at (347, 234) on xpath=//a[text()='Market Data']
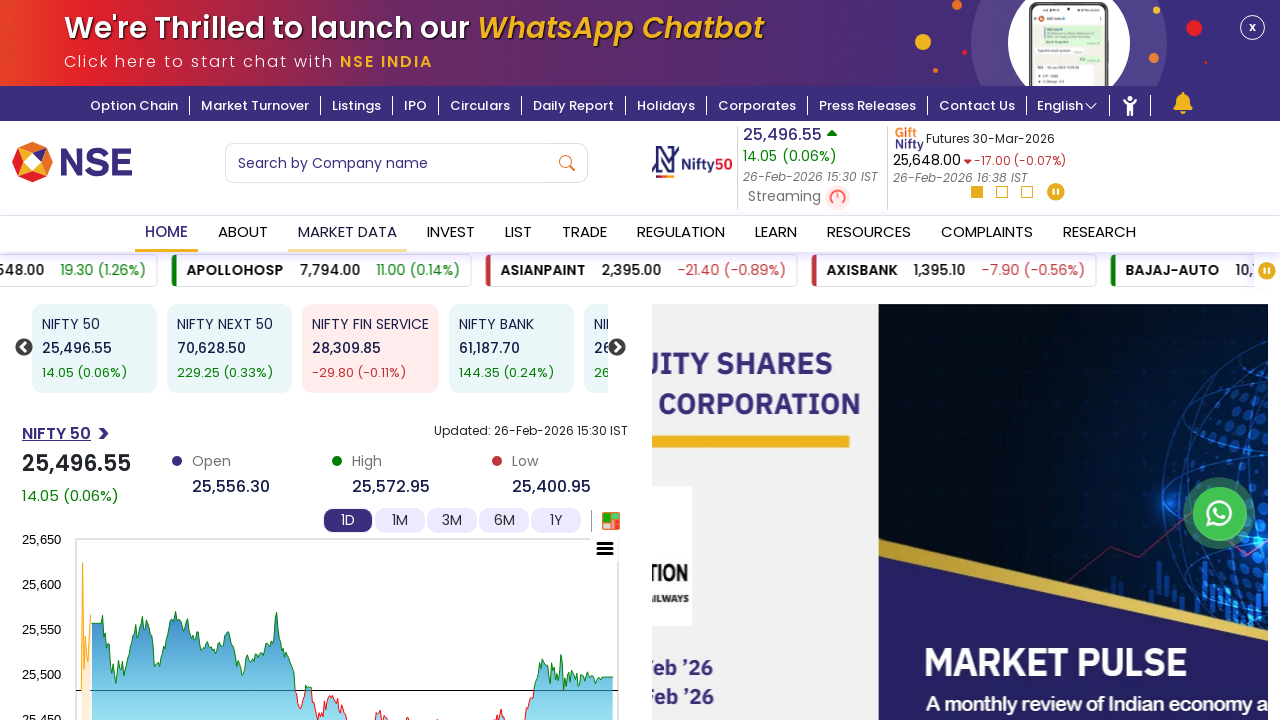

Clicked on Equity & SME Market submenu option at (176, 375) on xpath=//a[text()='Equity & SME Market']
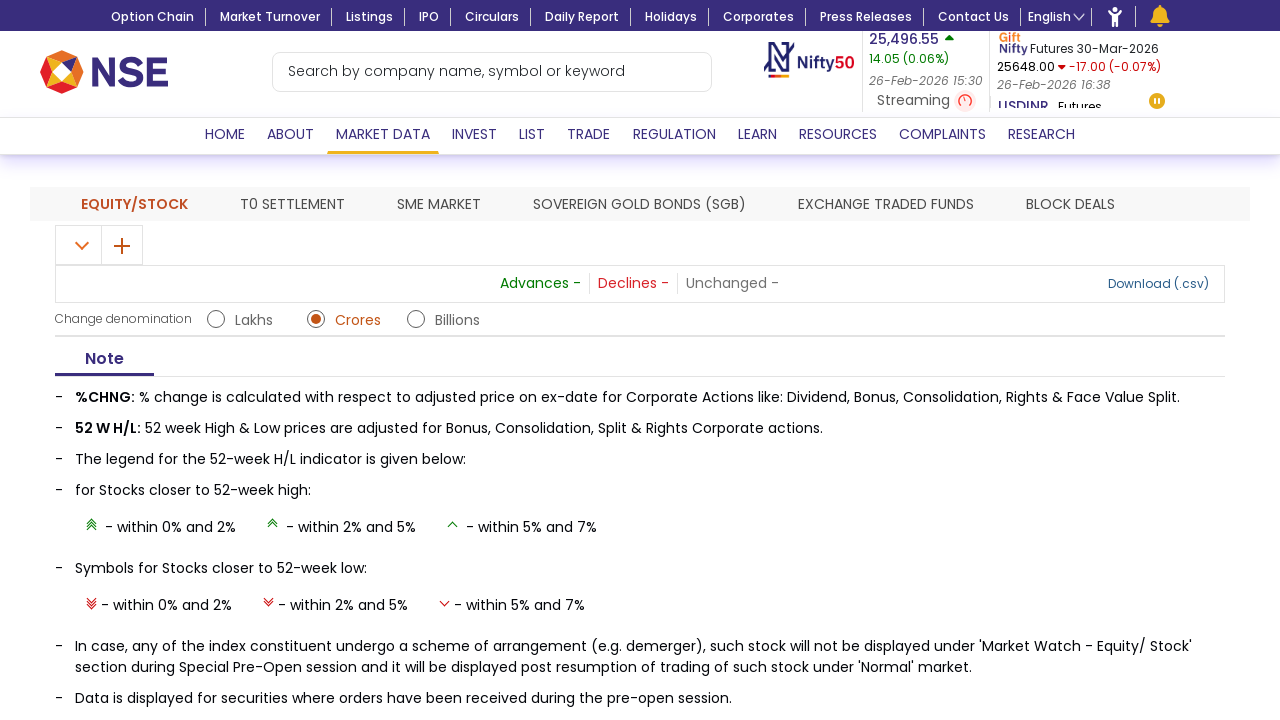

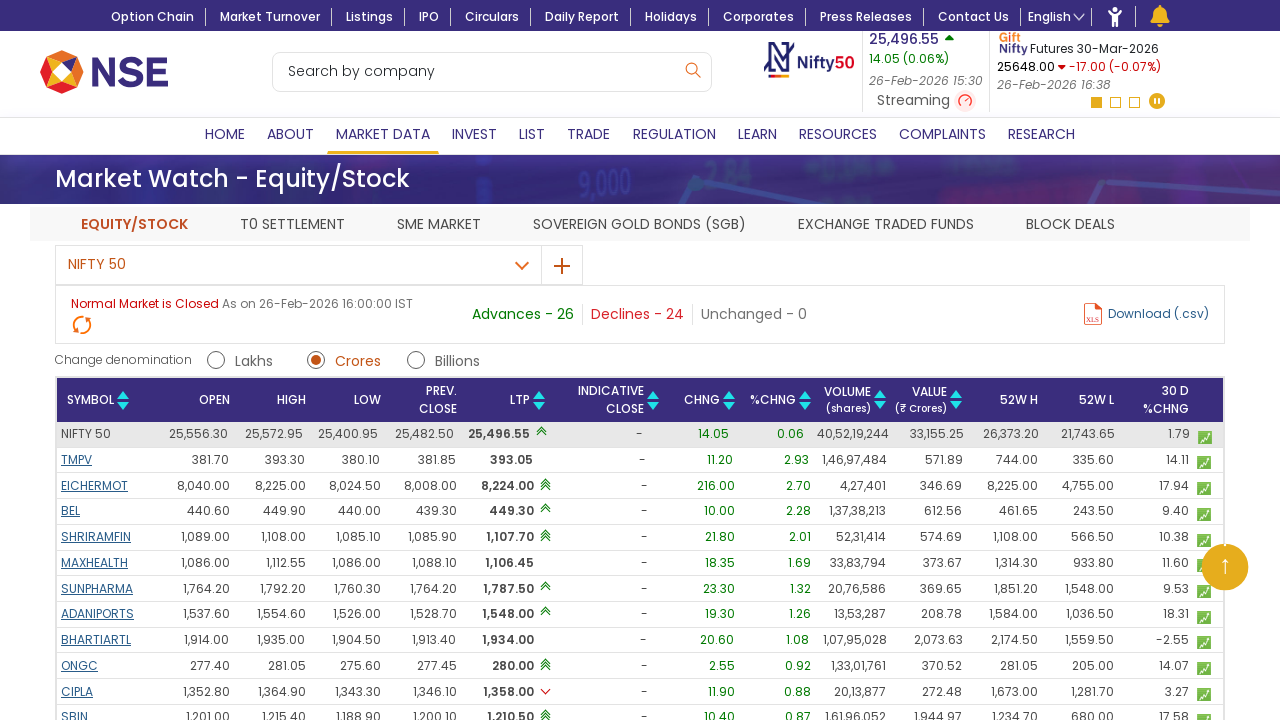